Navigates to Guru99 website, maximizes the browser window, and verifies the page title is loaded correctly.

Starting URL: http://www.guru99.com

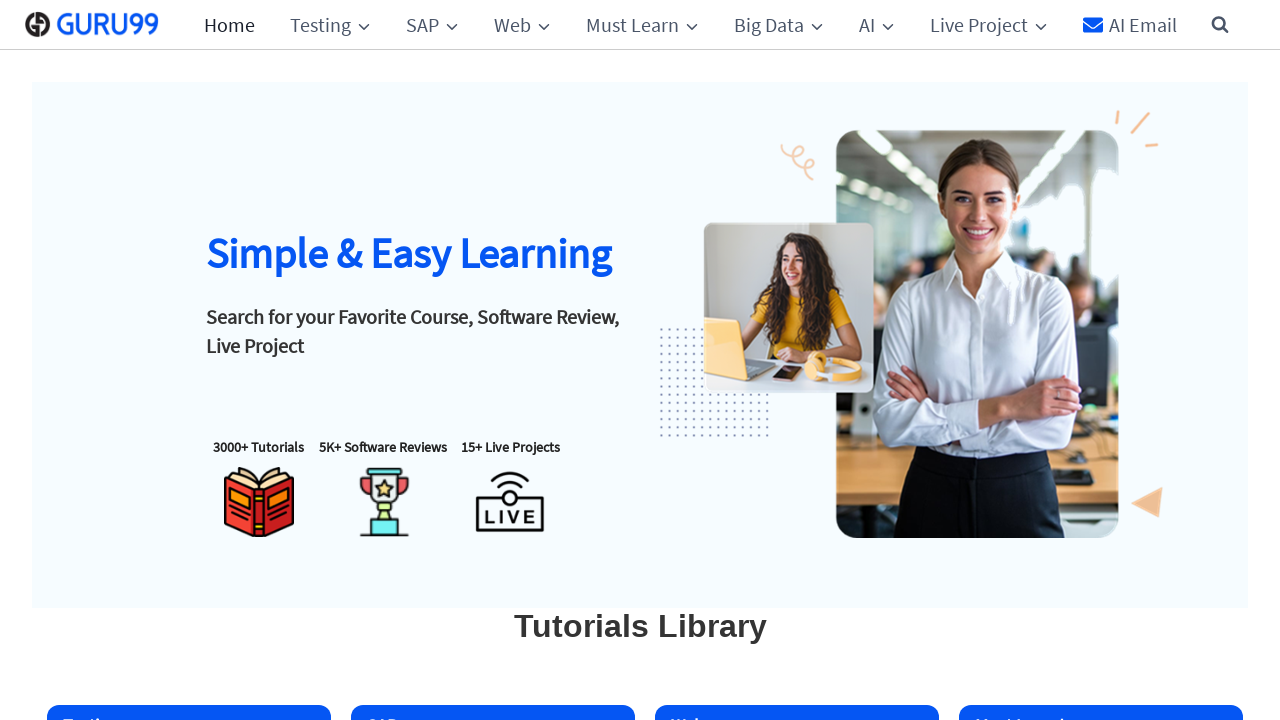

Set viewport size to 1920x1080
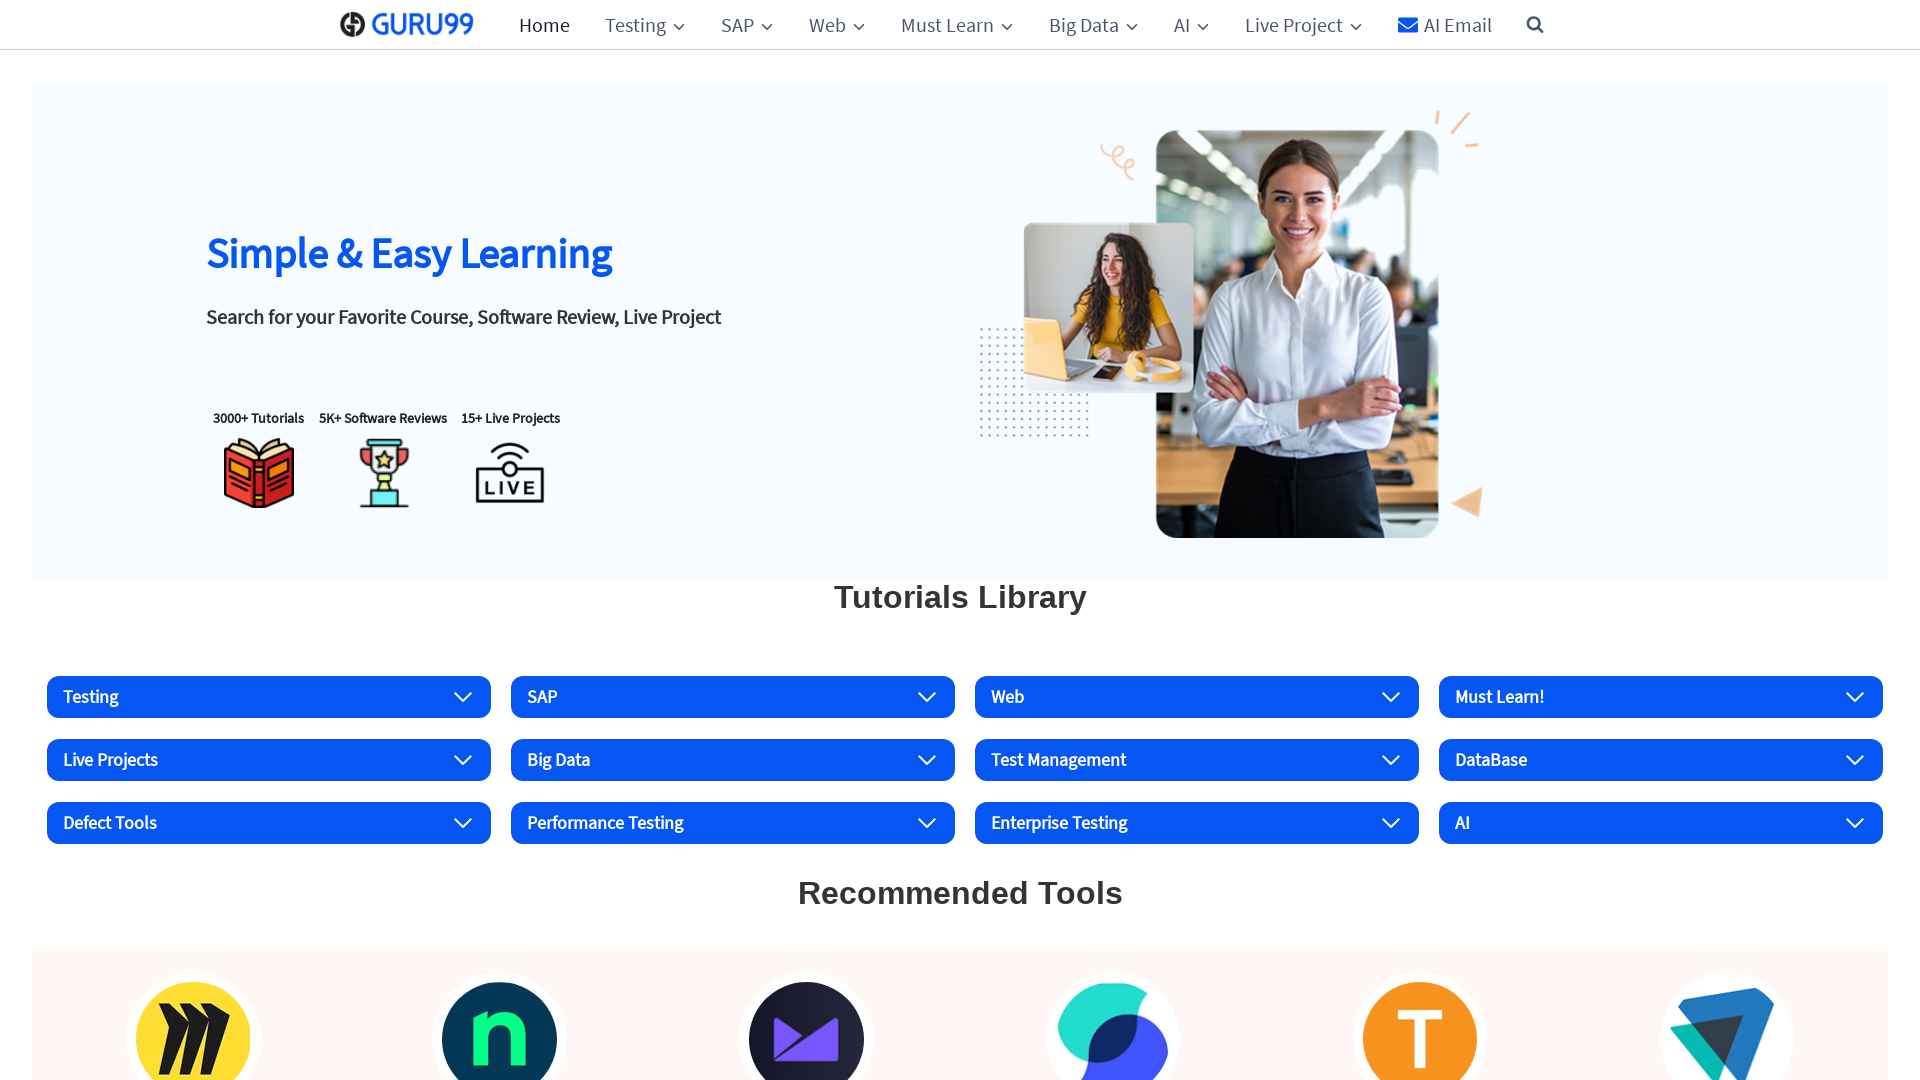

Page loaded - domcontentloaded state reached
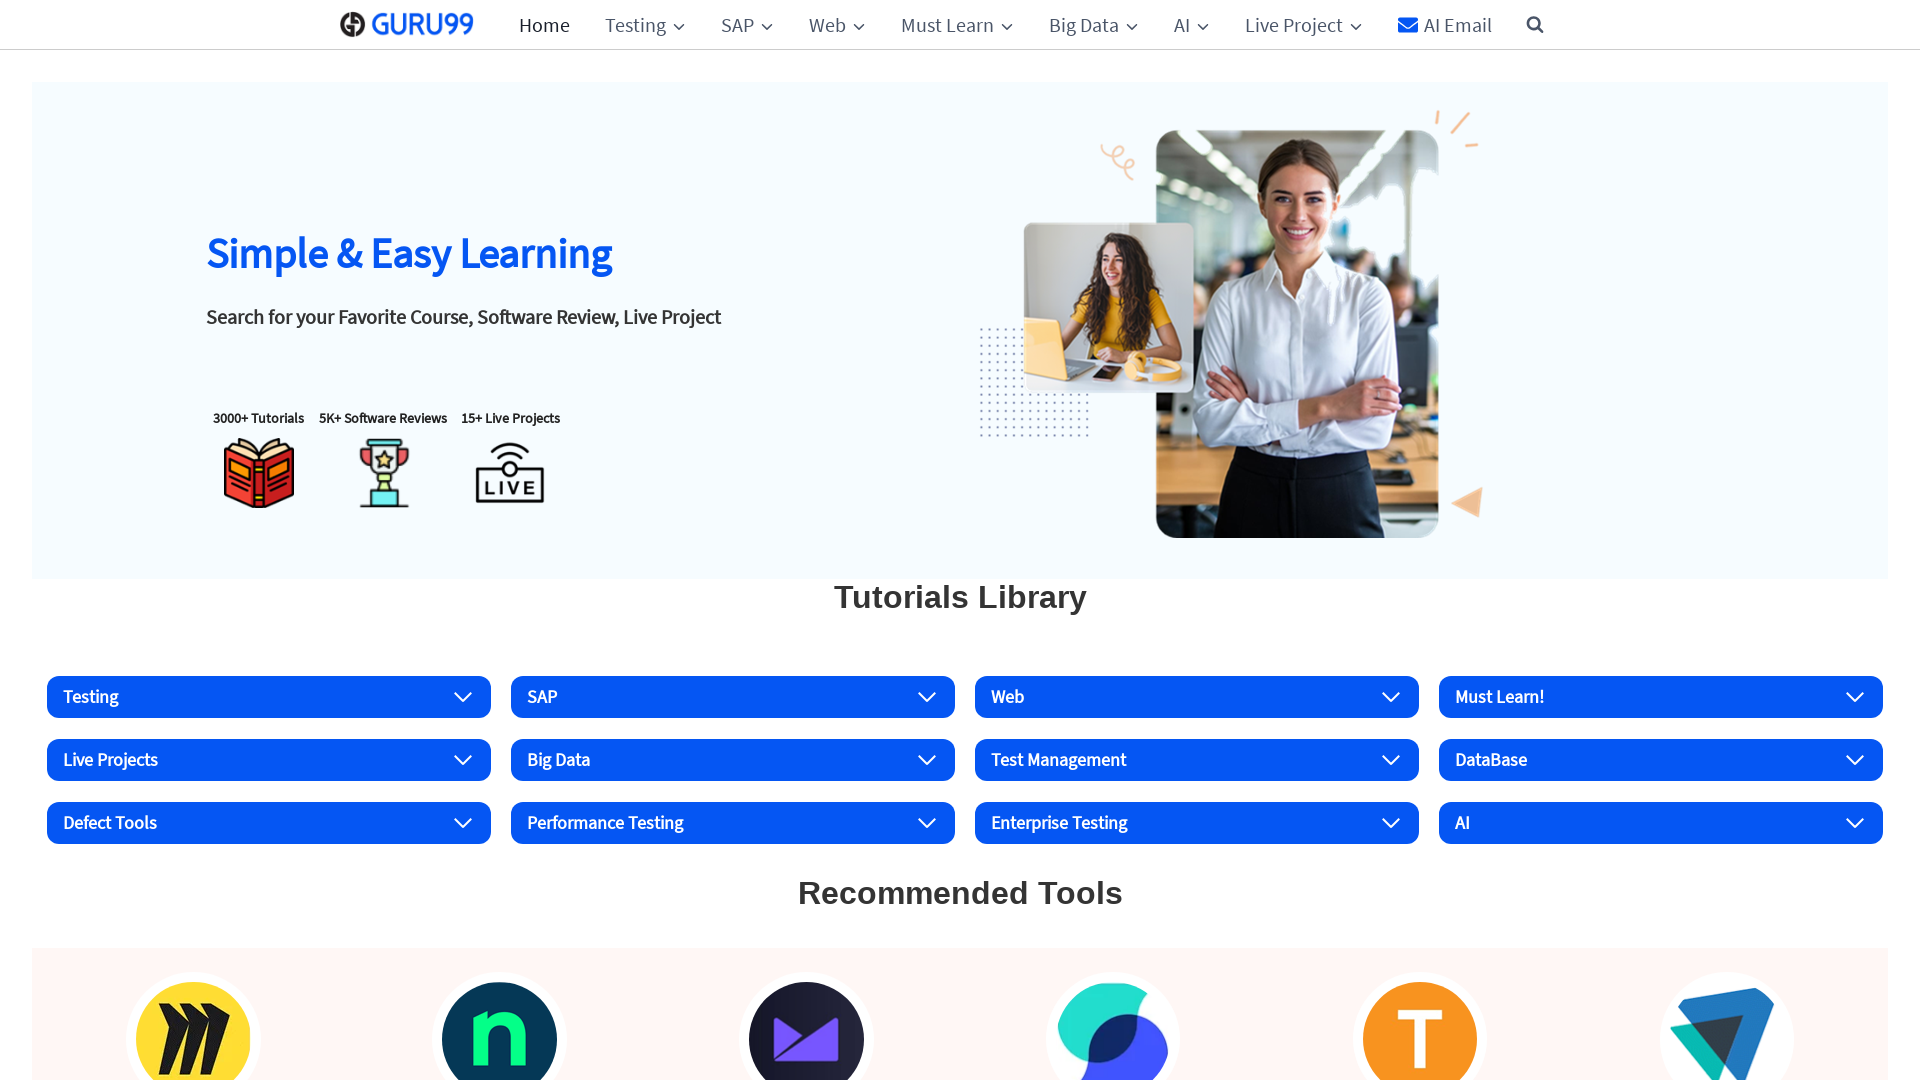

Retrieved page title
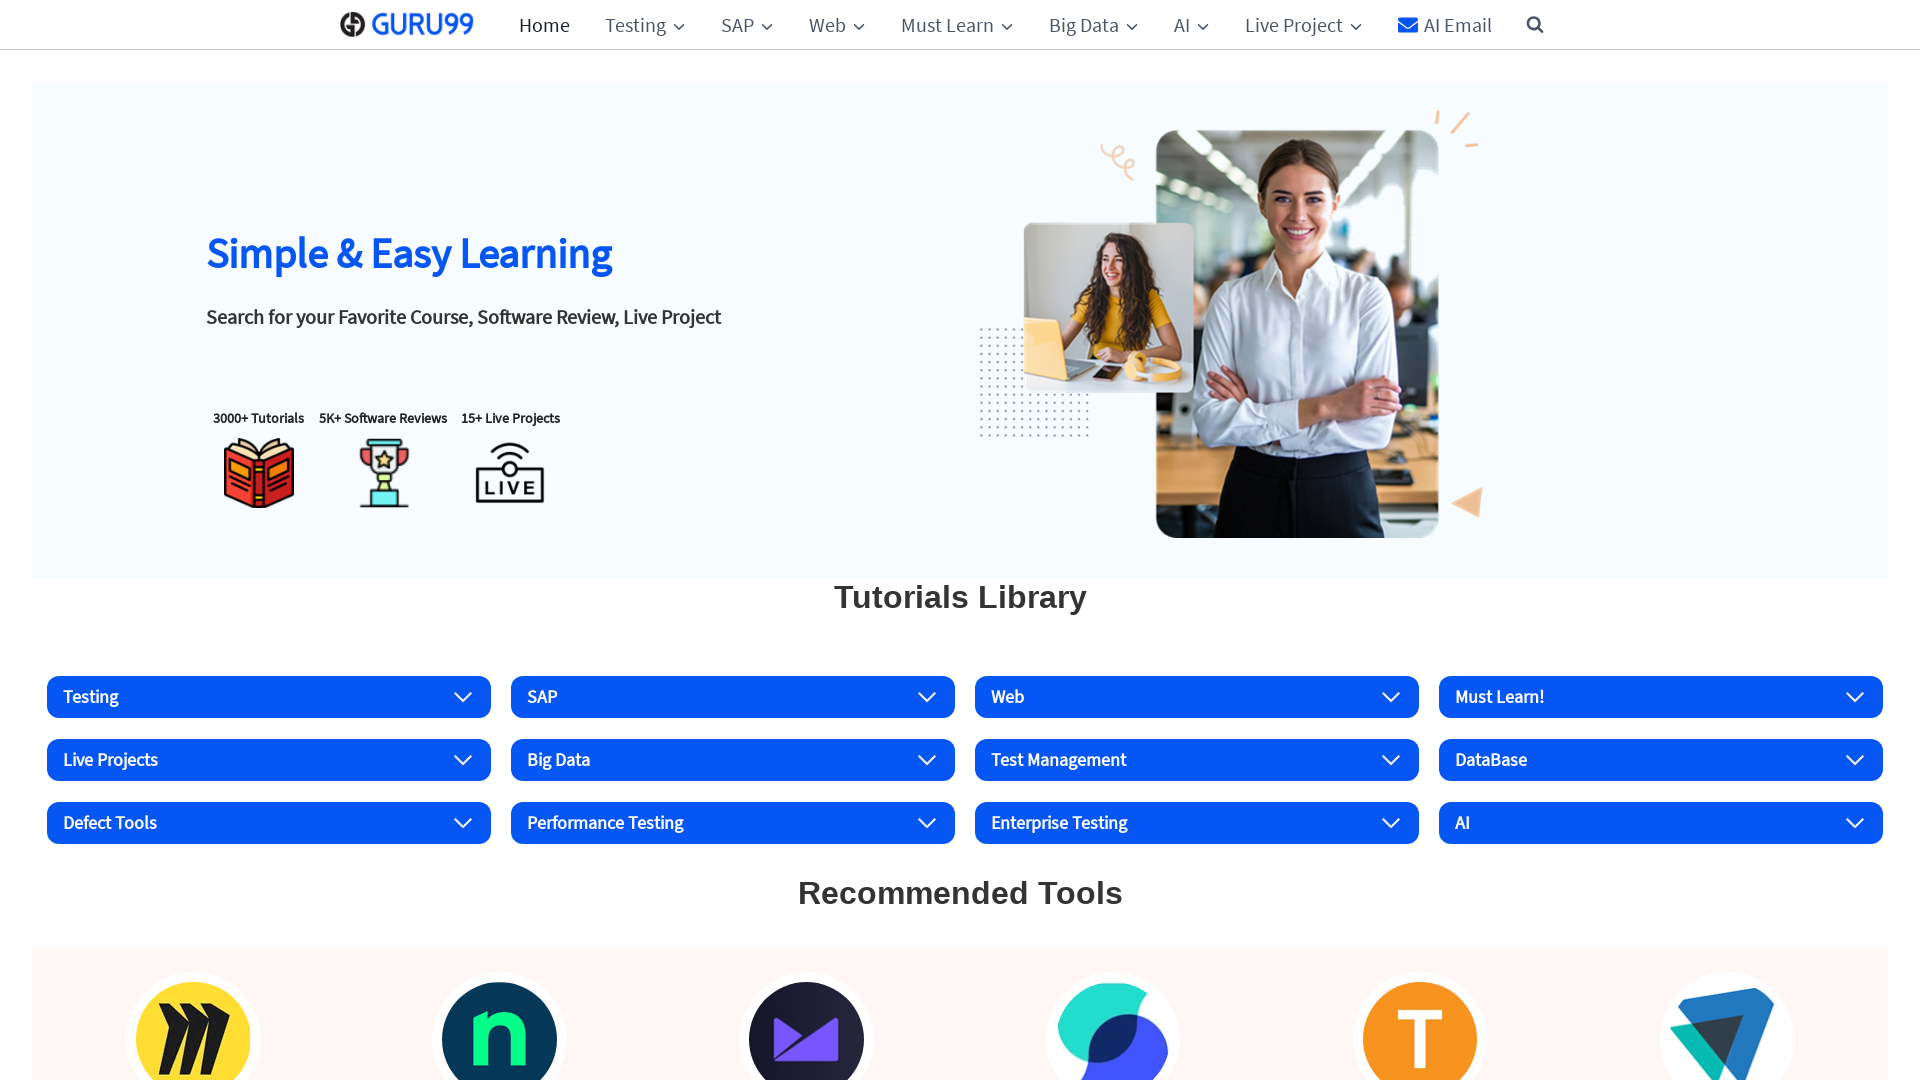

Title verification failed - expected 'Meet Guru99' but got 'Guru99: Free Online Tutorials and Business Software Reviews'
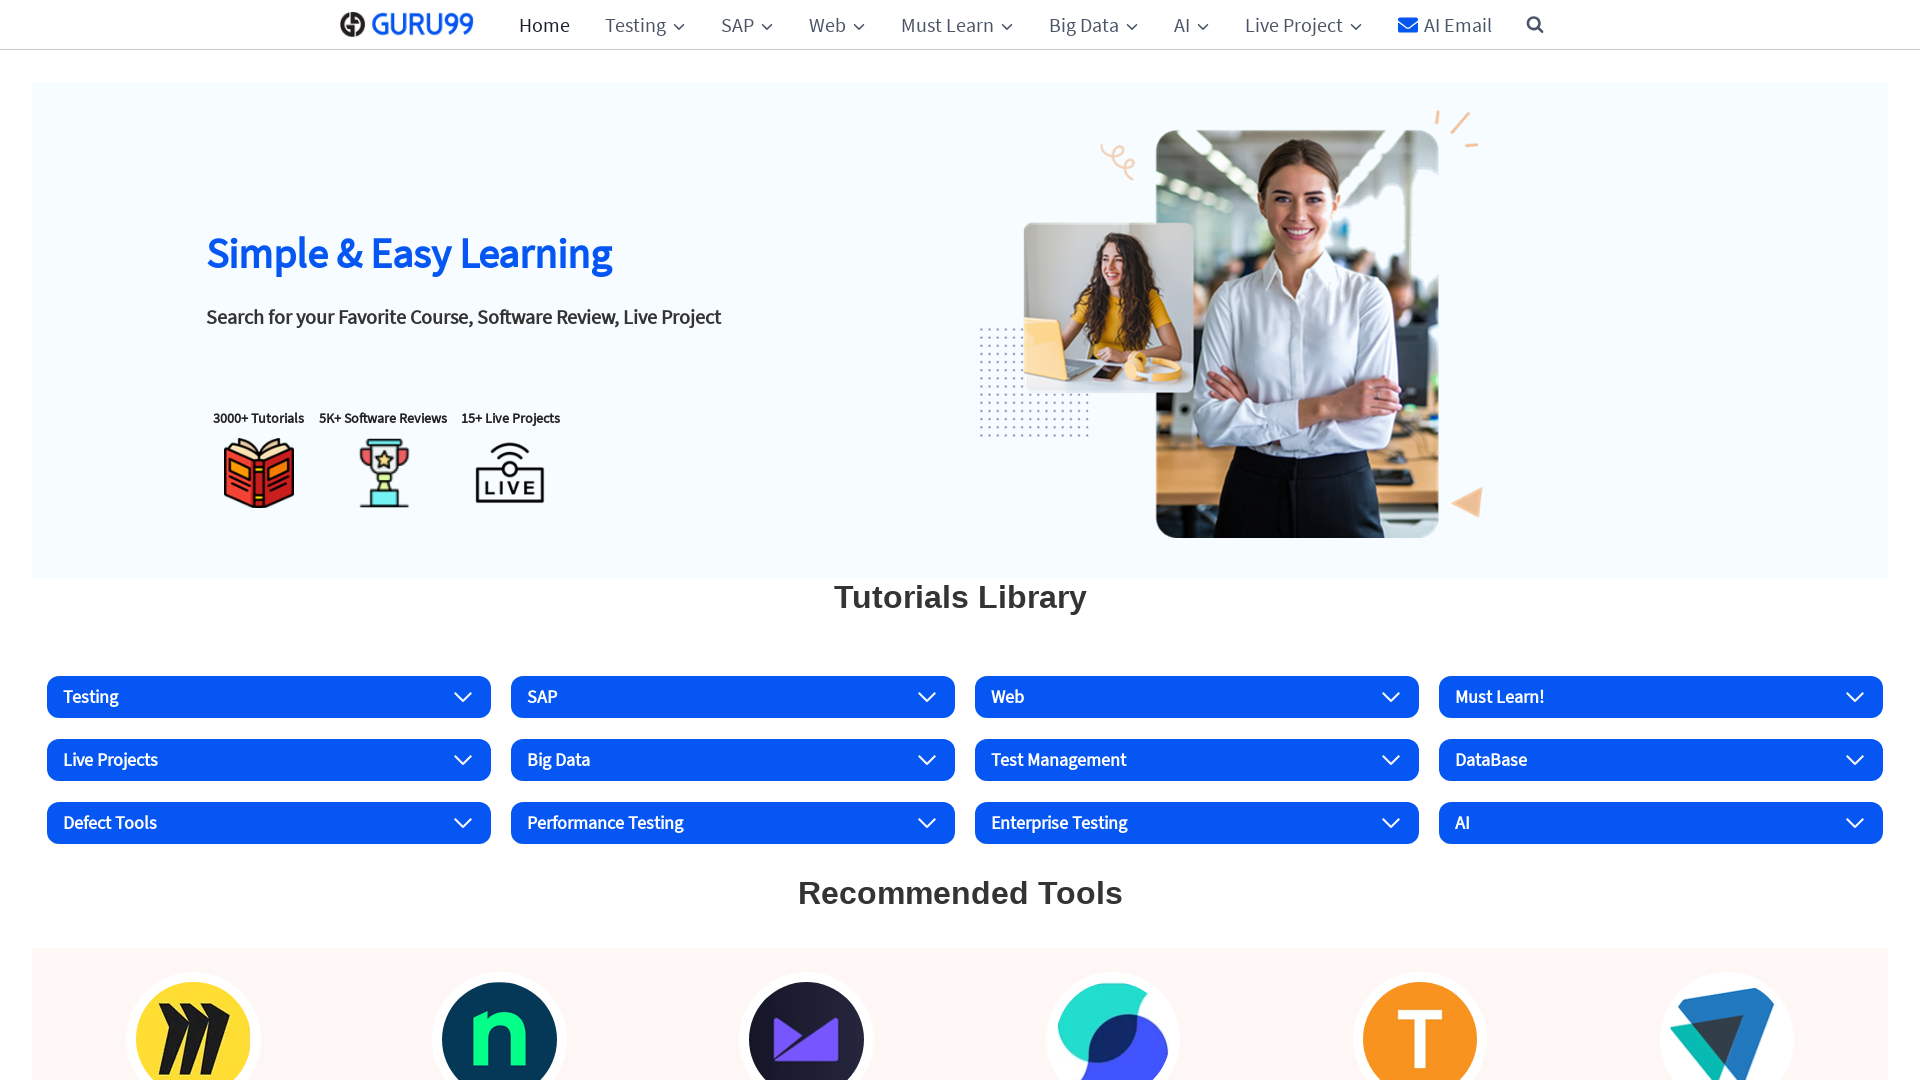

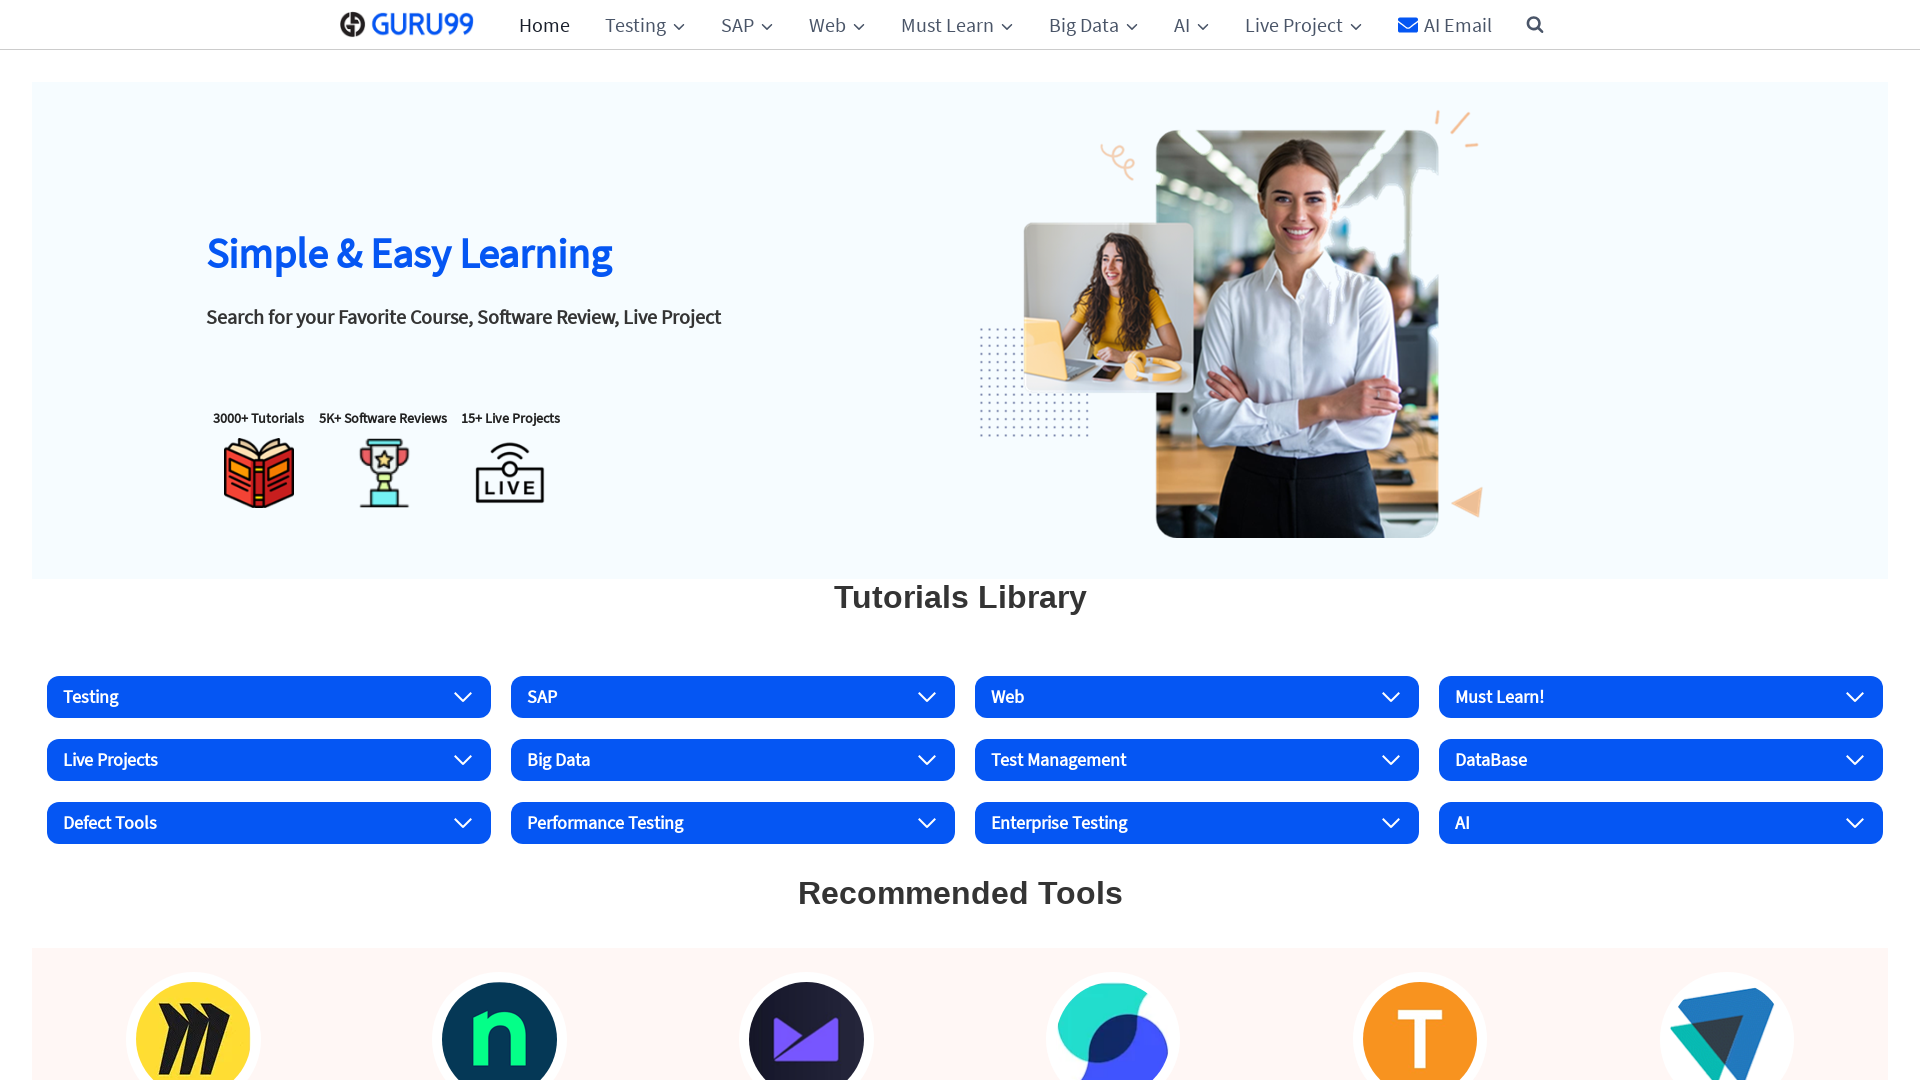